Tests JSON formatting to observe which API endpoints are used by the application when formatting JSON data.

Starting URL: https://www.001236.xyz/en/json

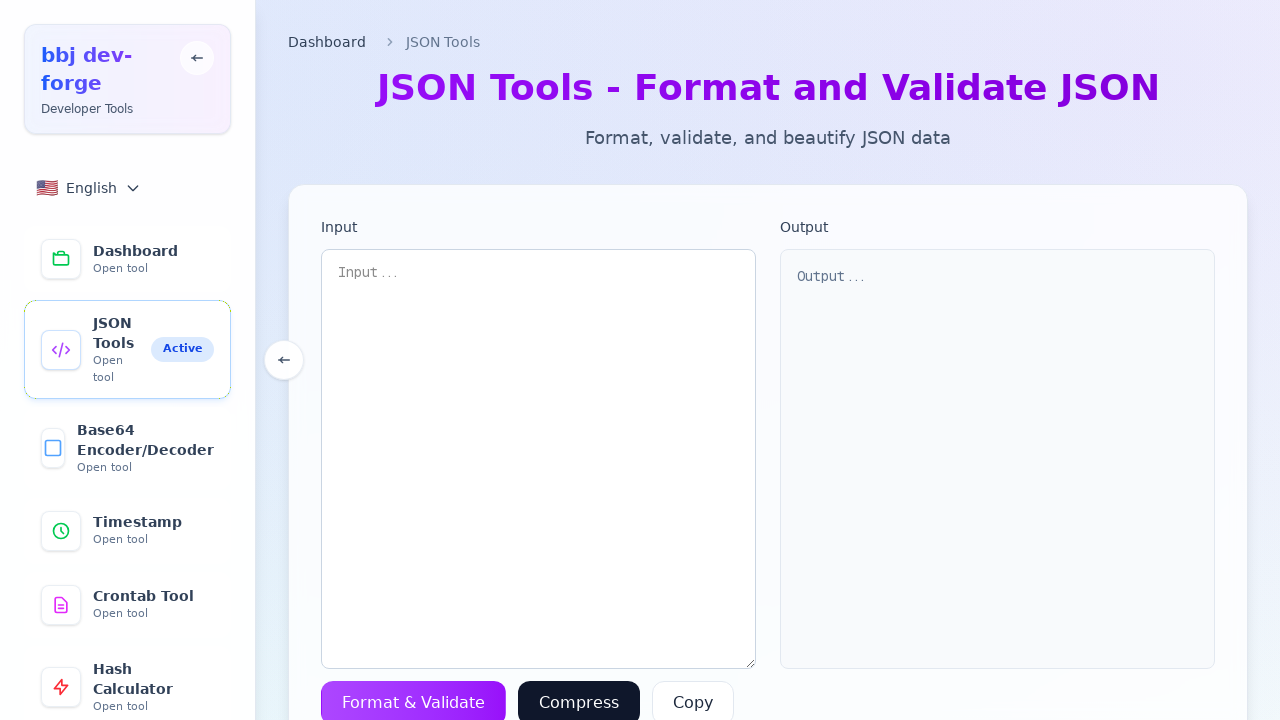

Filled textarea with test JSON data containing api_version on textarea
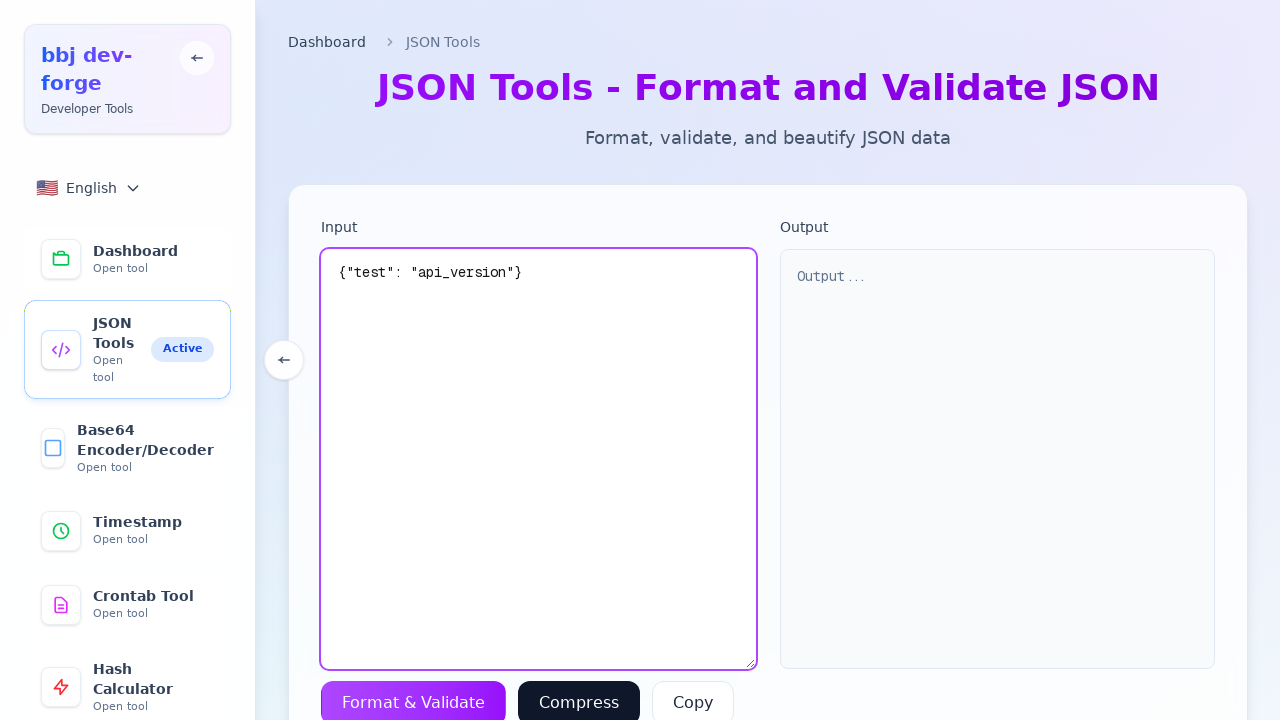

Clicked Format button to trigger JSON formatting at (414, 698) on button >> internal:has-text="Format"i
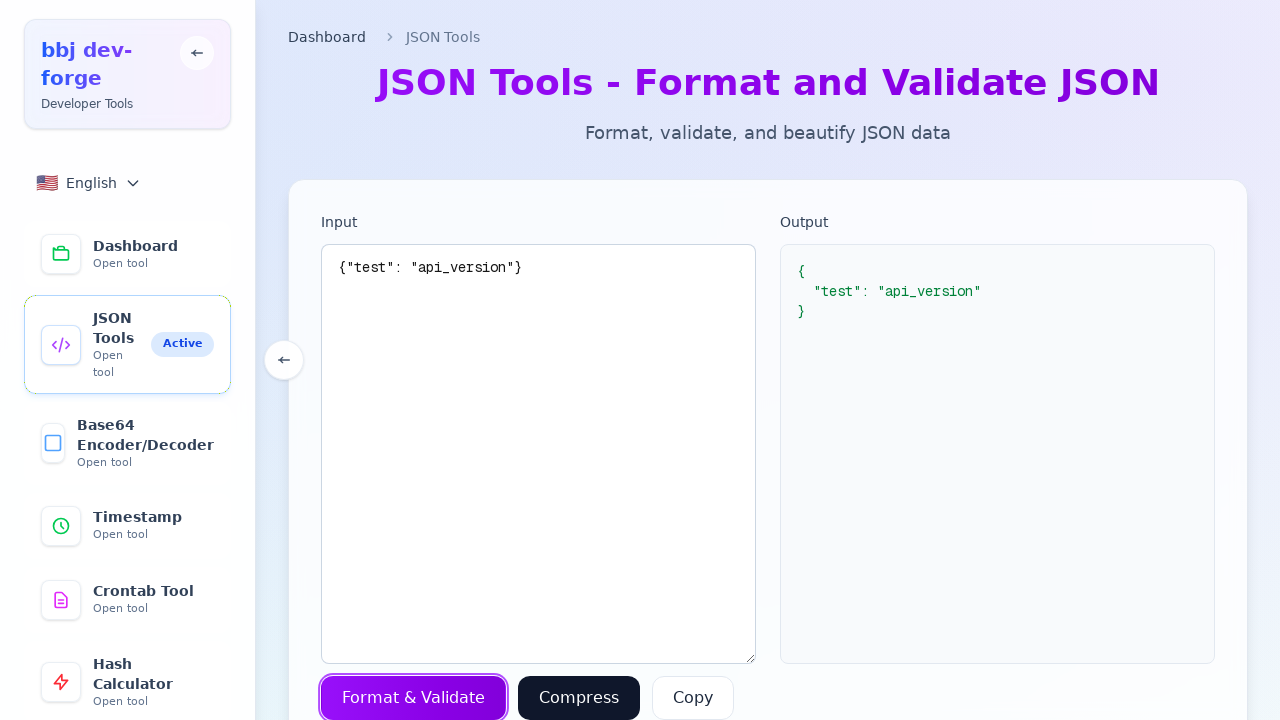

Waited 2 seconds for JSON formatting API processing to complete
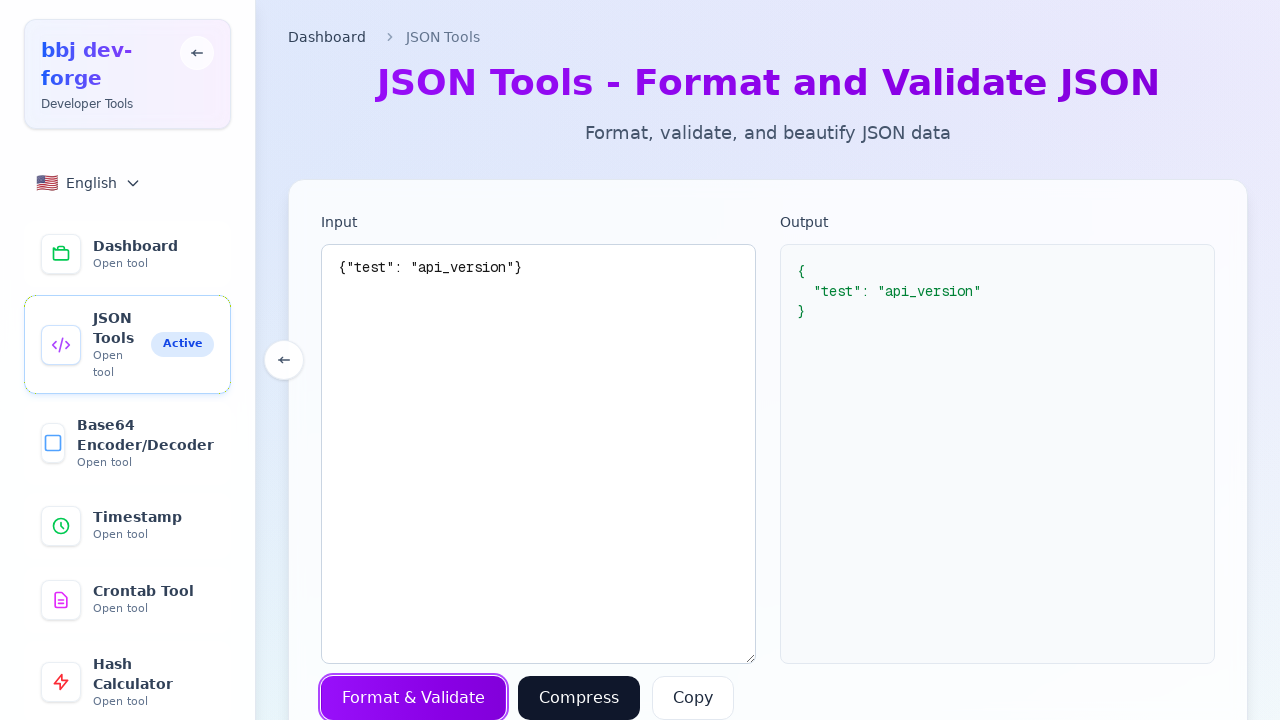

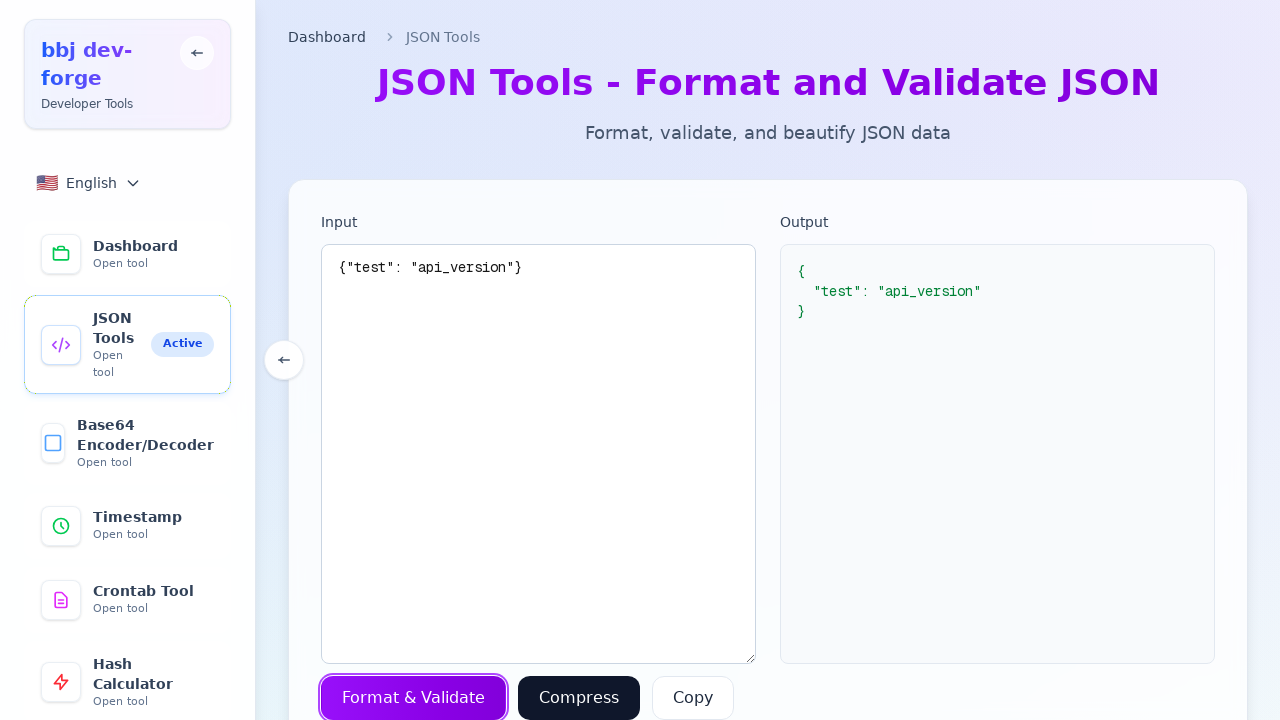